Tests text input functionality by entering text into an input field and clicking a button that updates its label based on the input

Starting URL: http://uitestingplayground.com/textinput

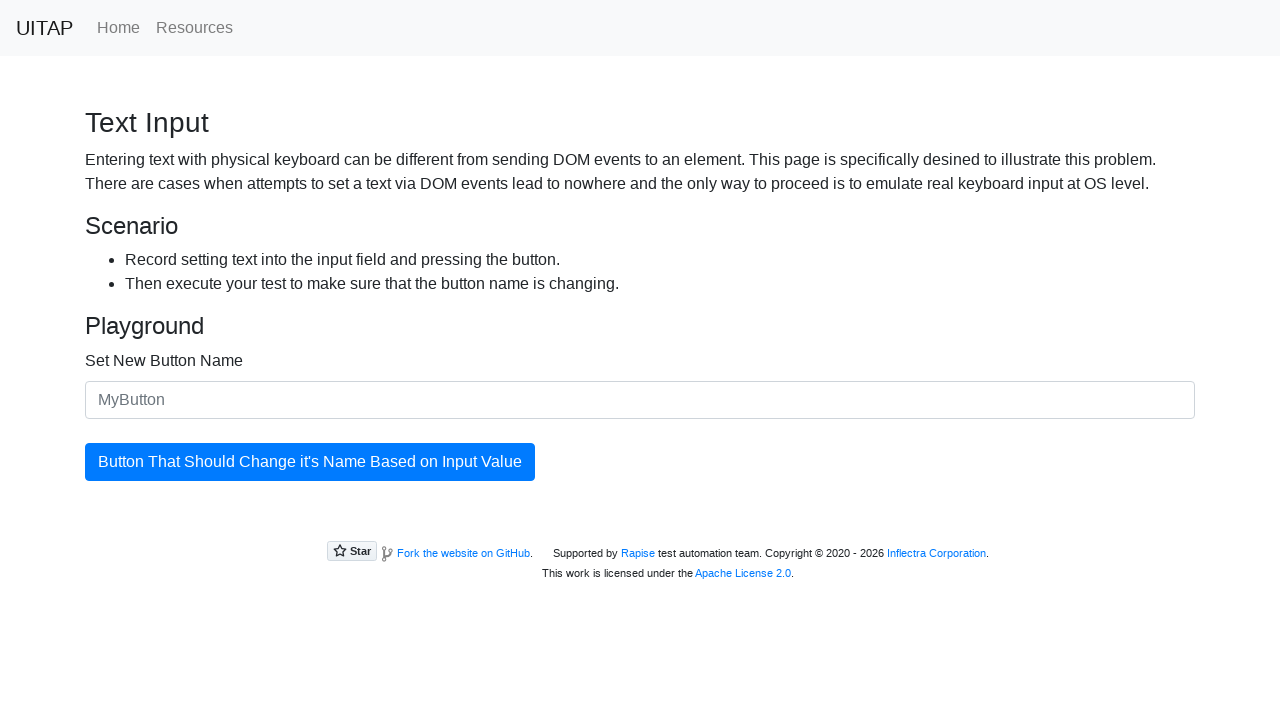

Entered 'SkyPro' into the text input field on input
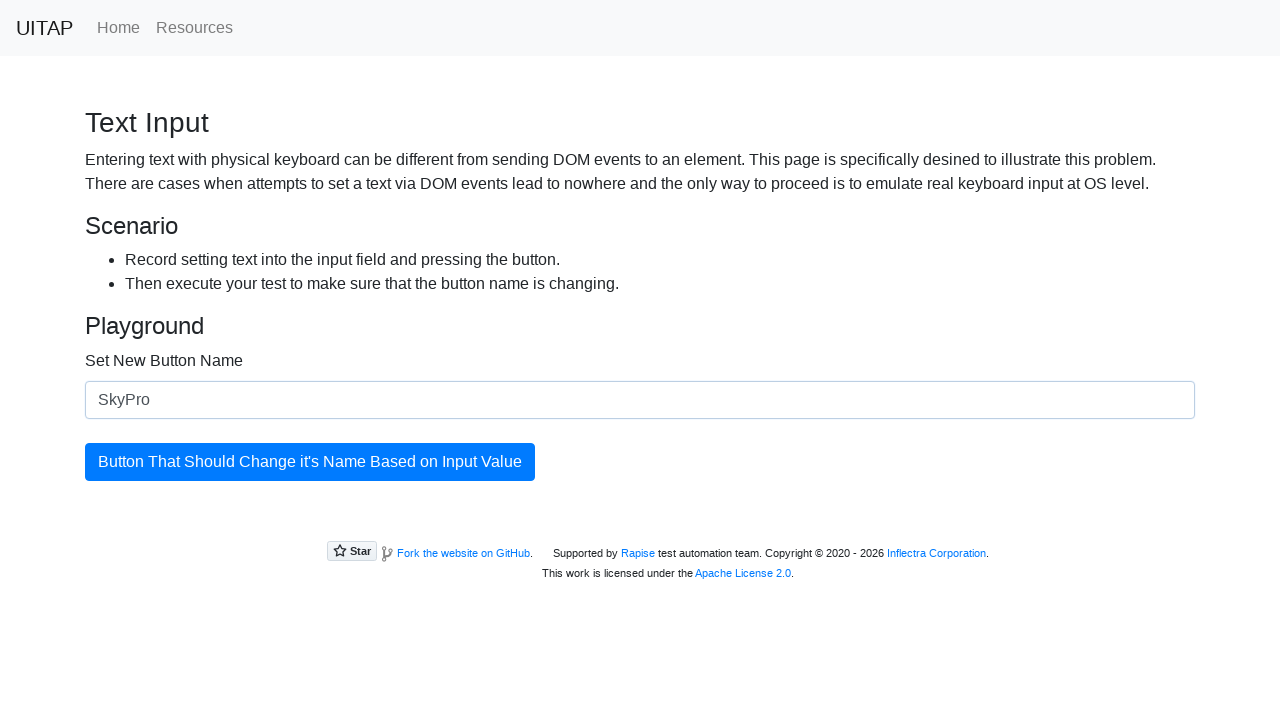

Clicked the button to update its label at (310, 462) on #updatingButton
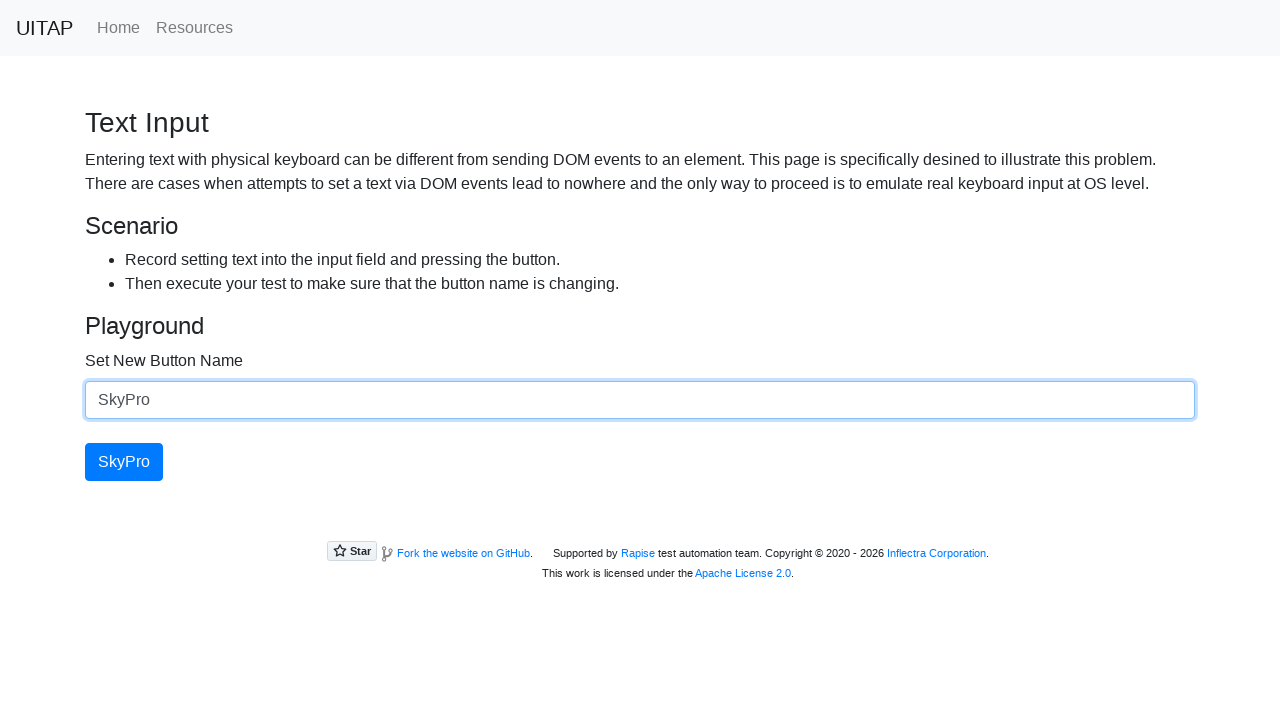

Verified that the button is visible with updated label
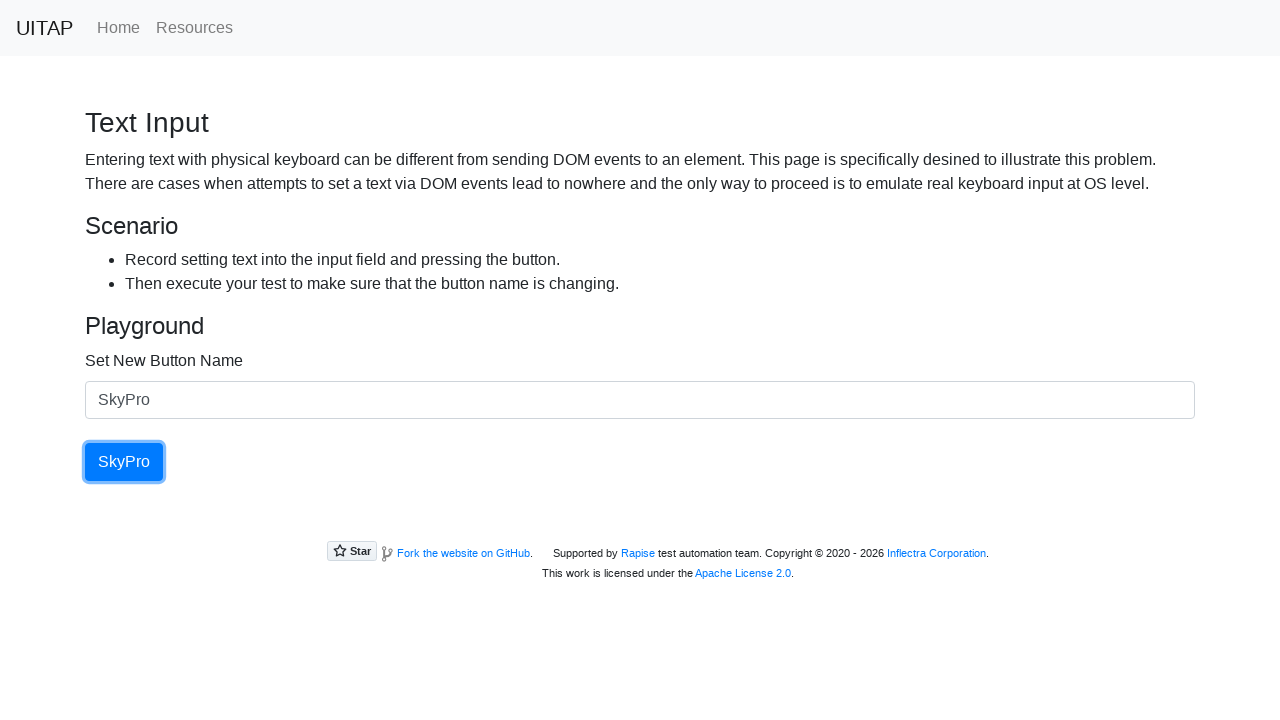

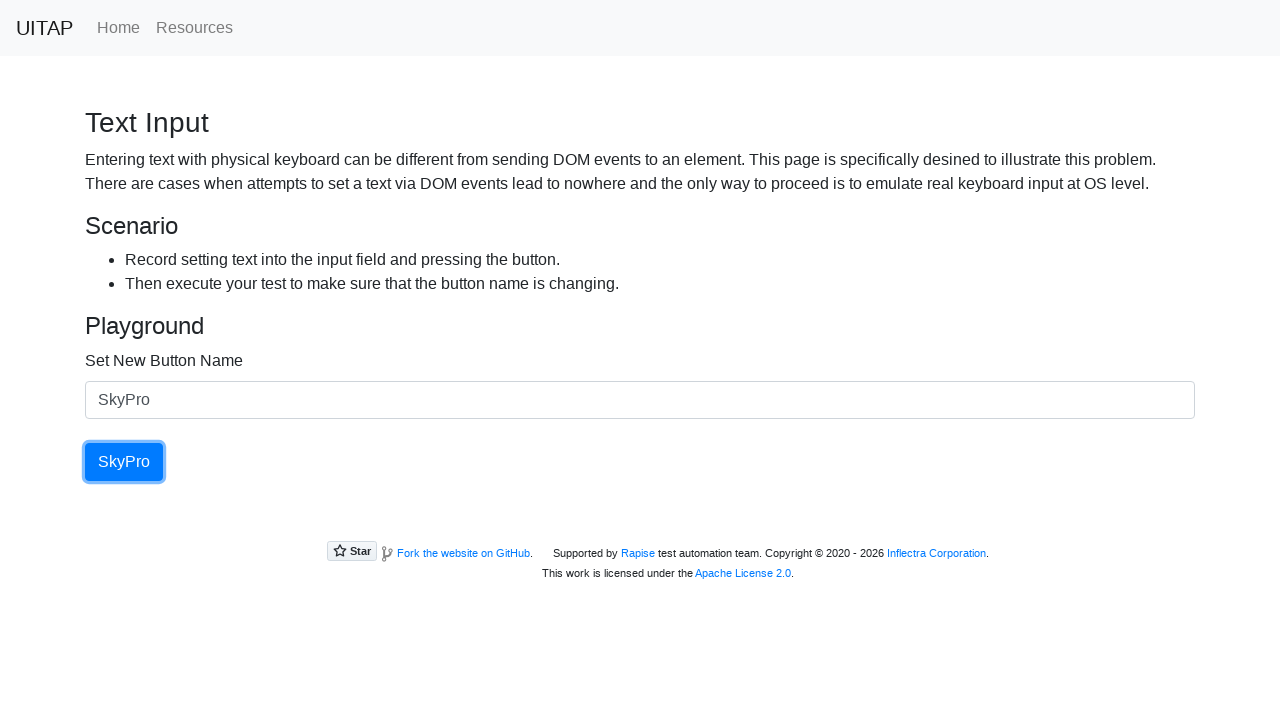